Tests the forgot password flow on a Selenium practice website by clicking the "Forgot your password?" link, clicking the reset password button, and verifying the info message appears with the password.

Starting URL: https://rahulshettyacademy.com/locatorspractice/

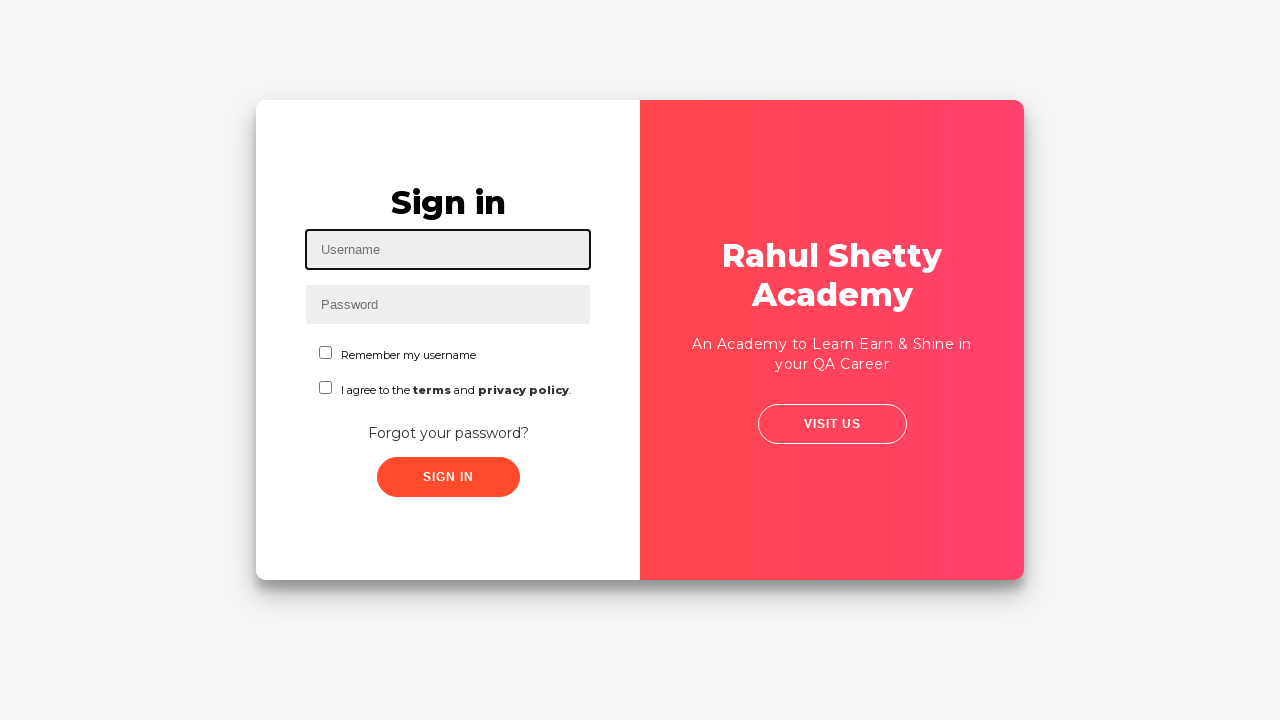

Verified correct page URL: https://rahulshettyacademy.com/locatorspractice/
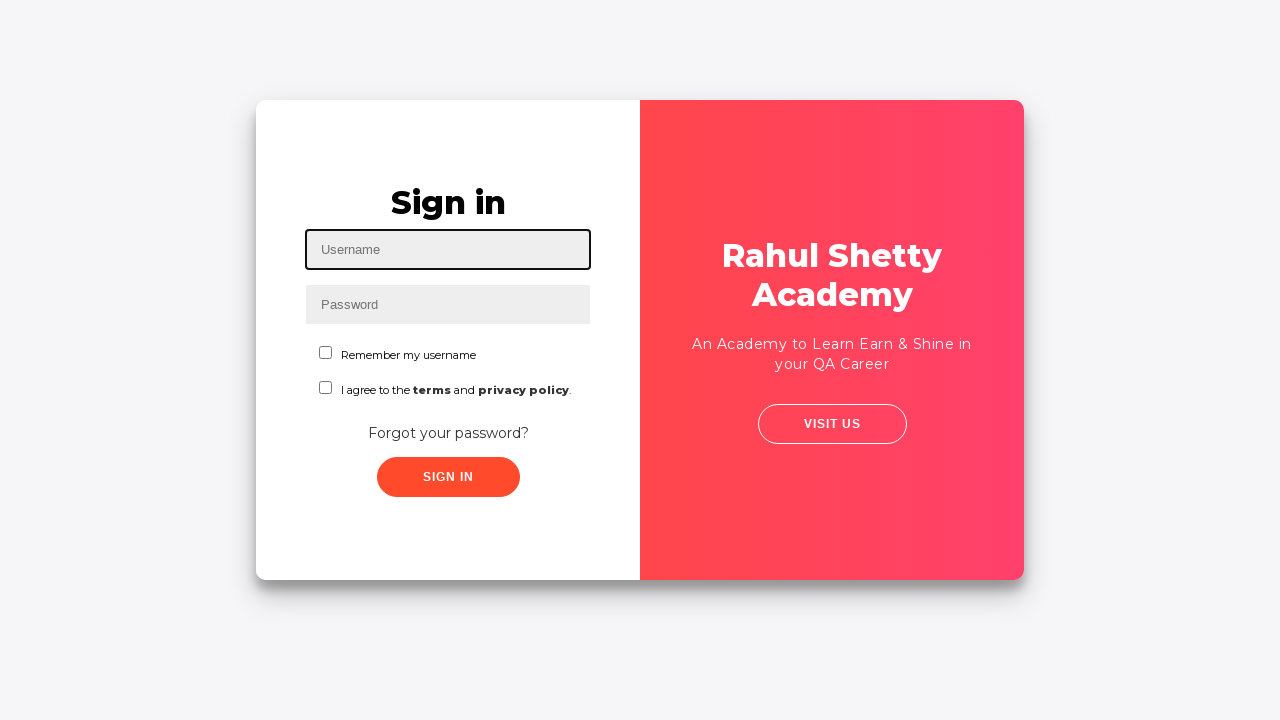

Clicked 'Forgot your password?' link at (448, 433) on text=Forgot your password?
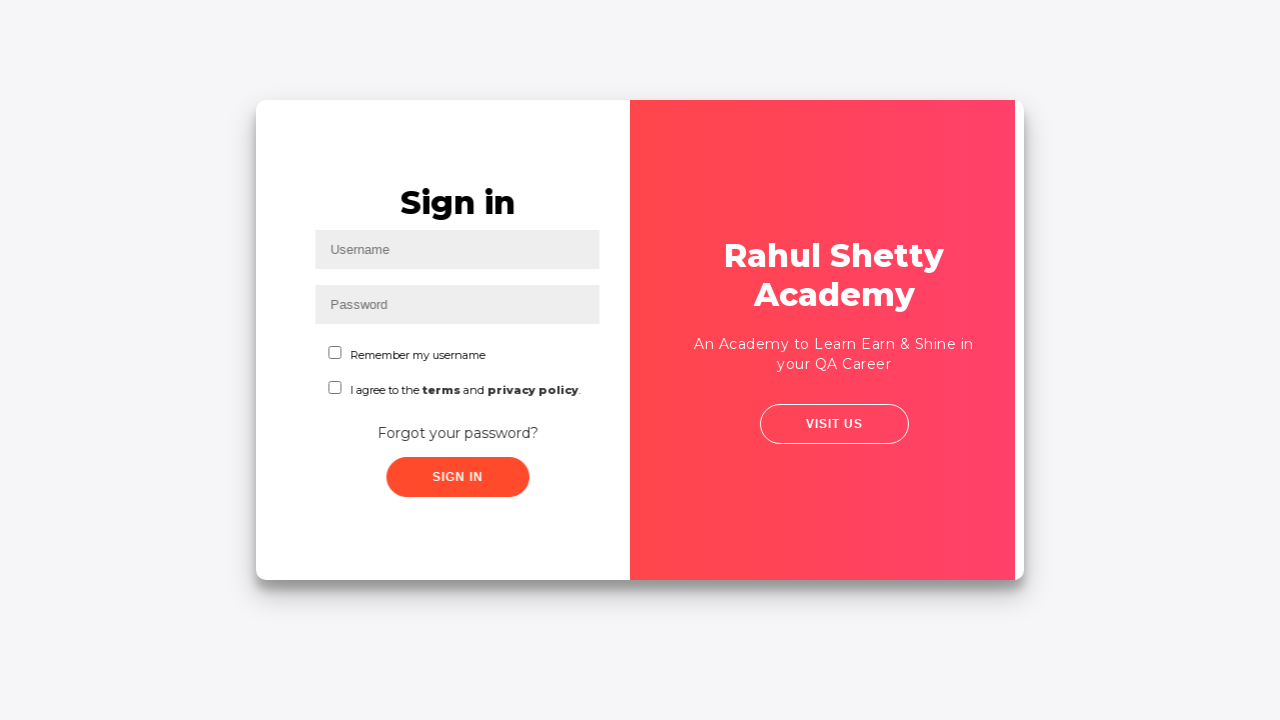

Waited 1 second for form to appear
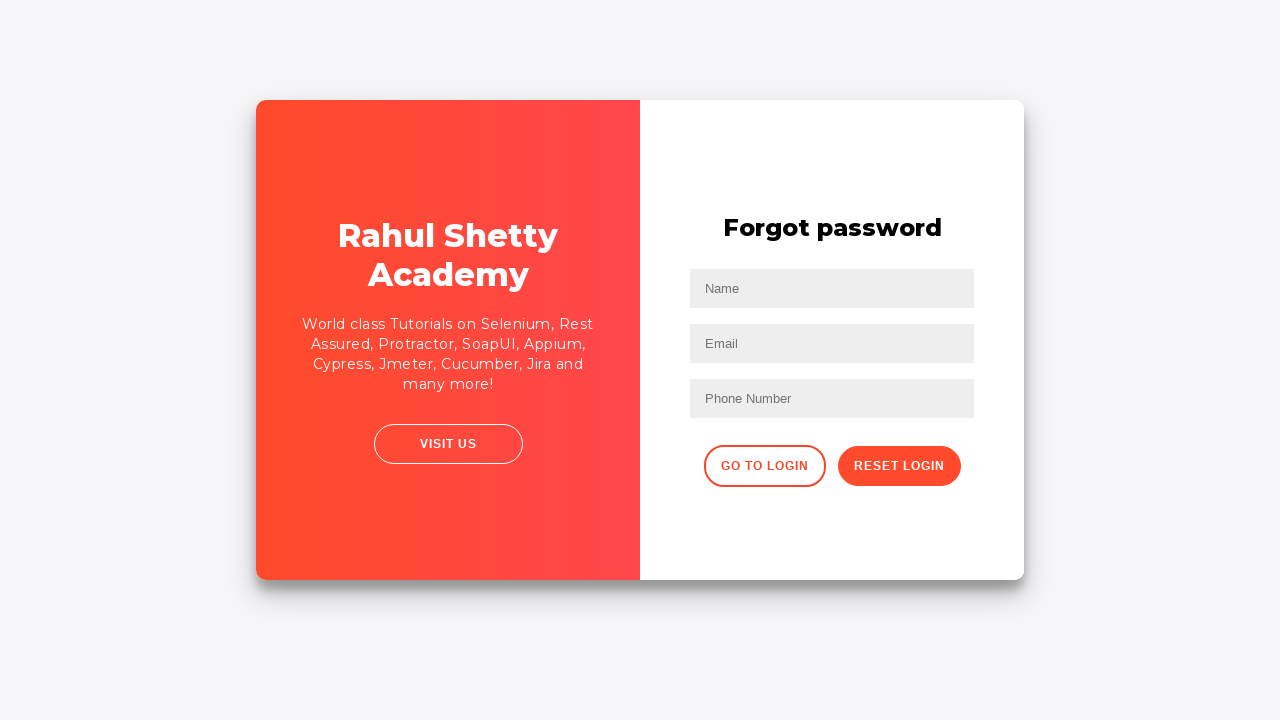

Clicked reset password button at (899, 466) on .reset-pwd-btn
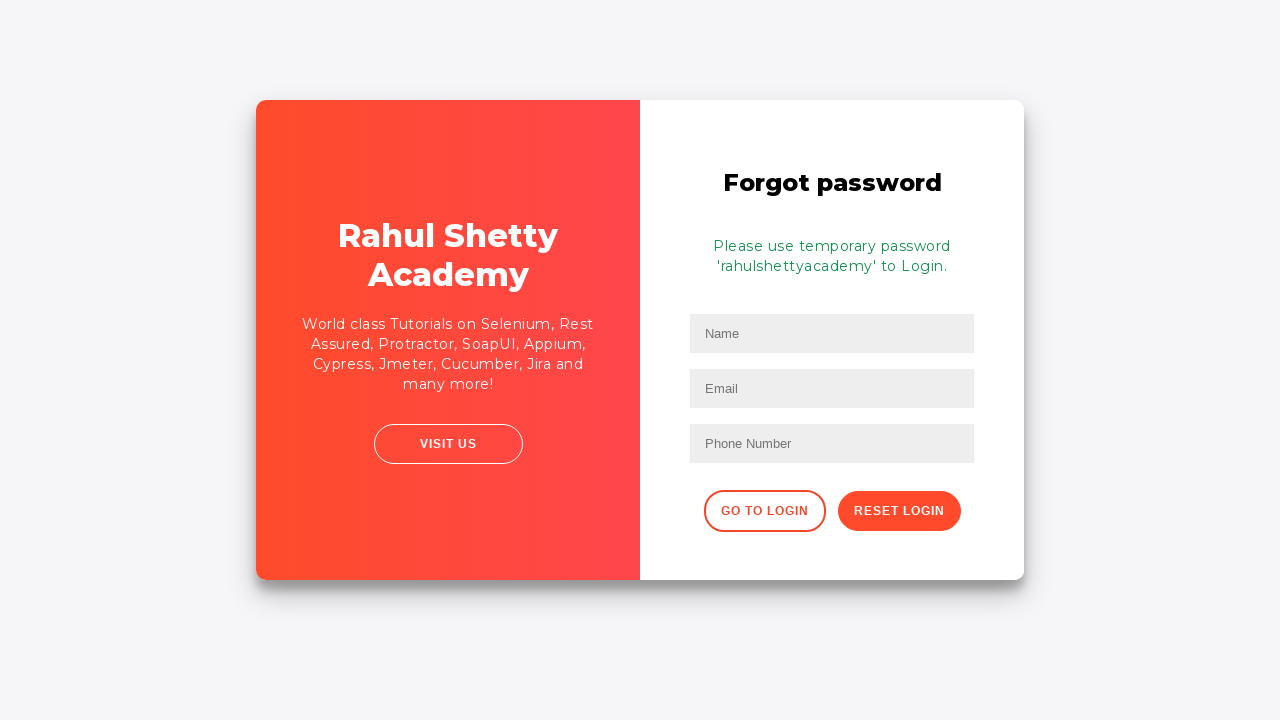

Info message appeared
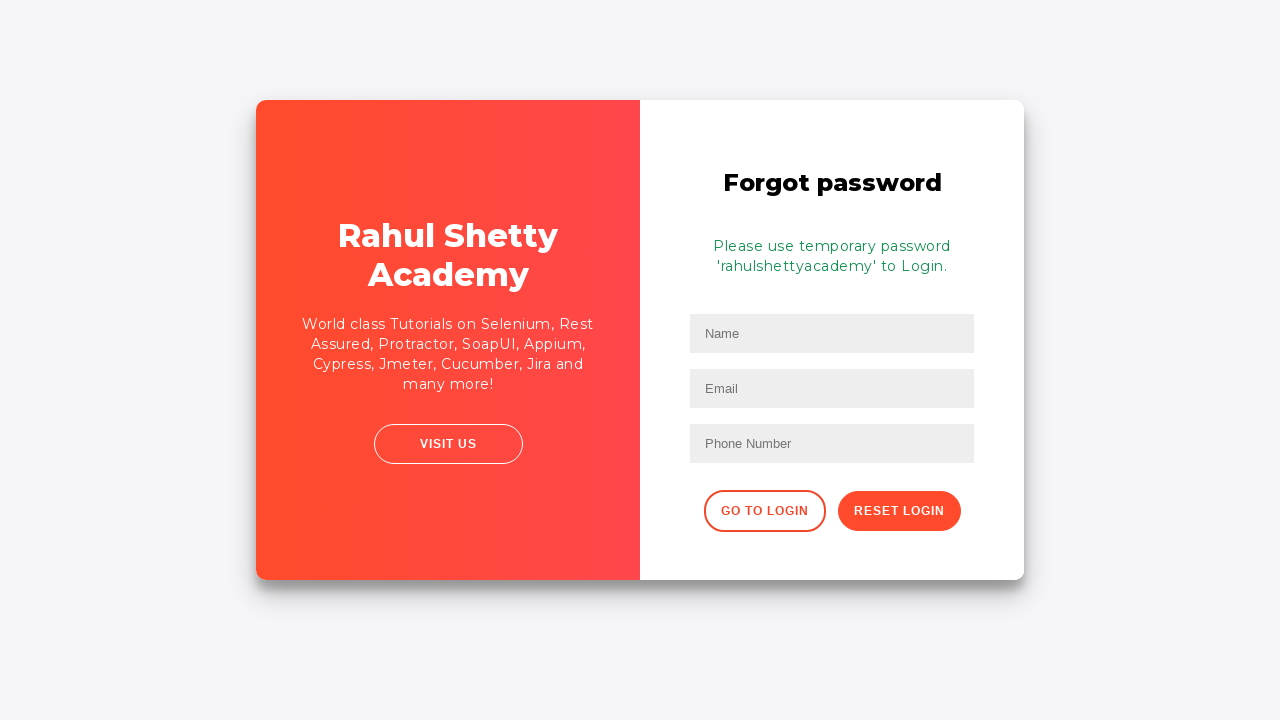

Retrieved password info message text
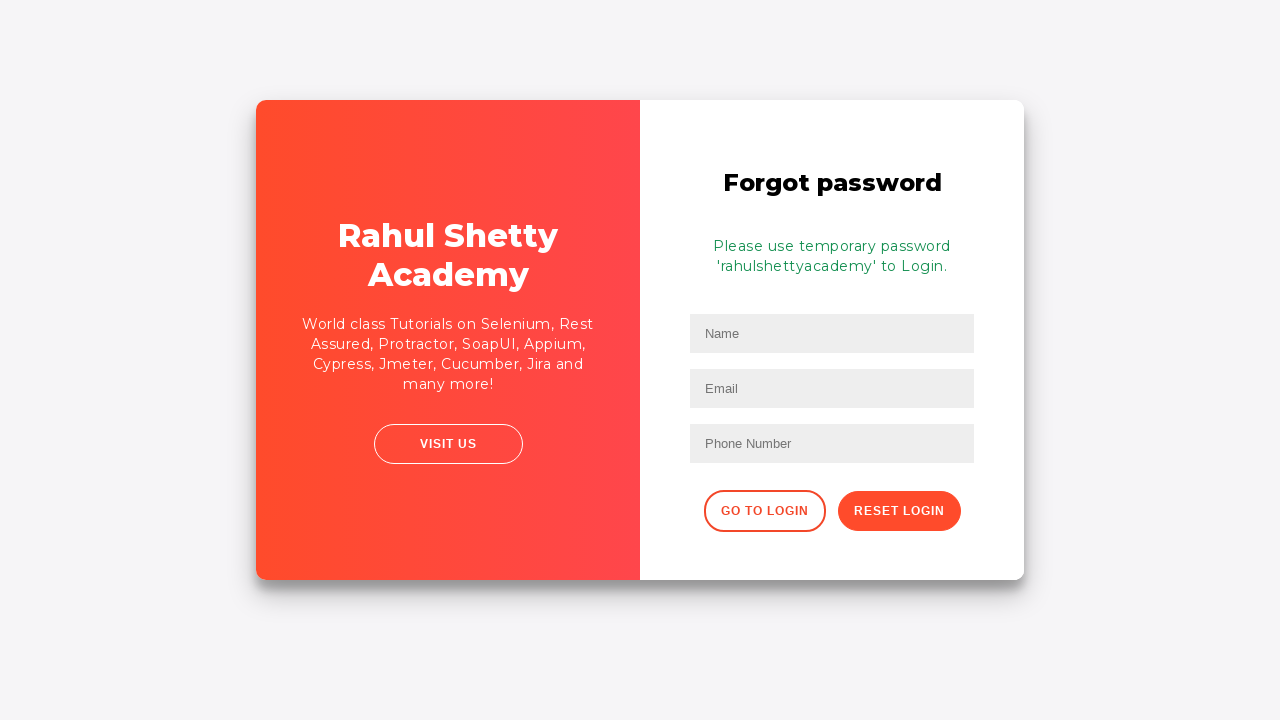

Extracted password: rahulshettyacademy
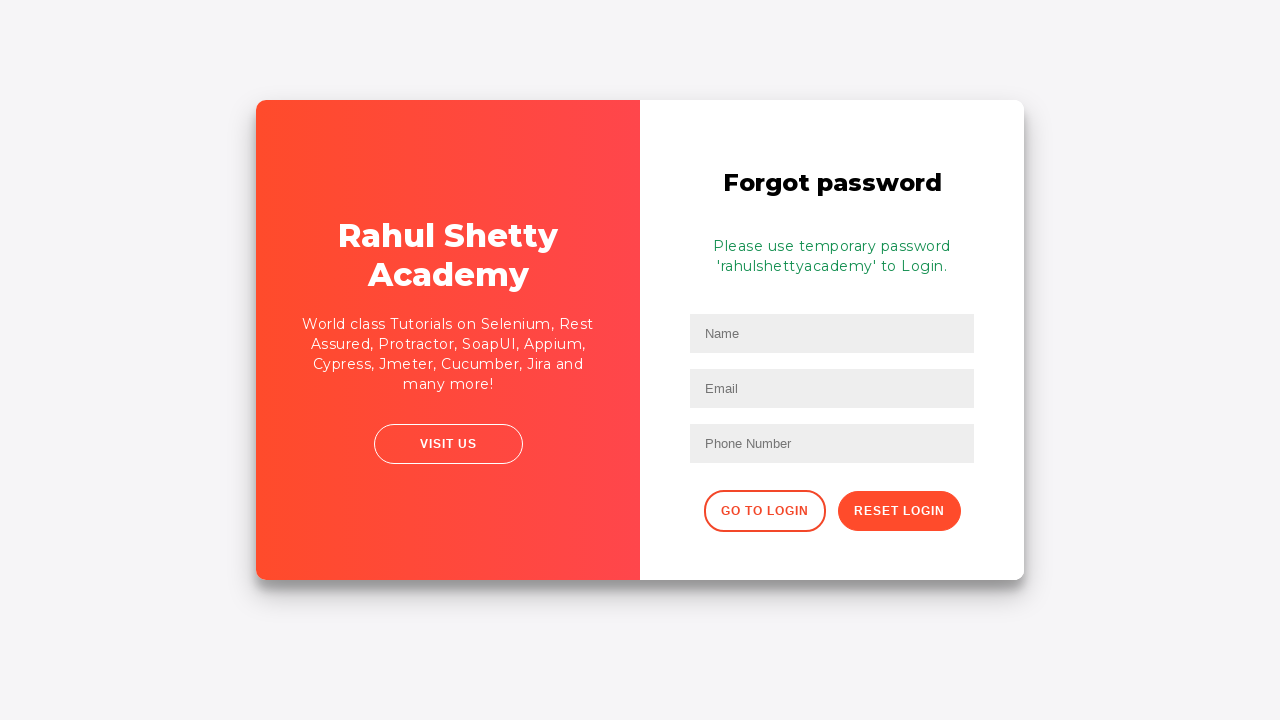

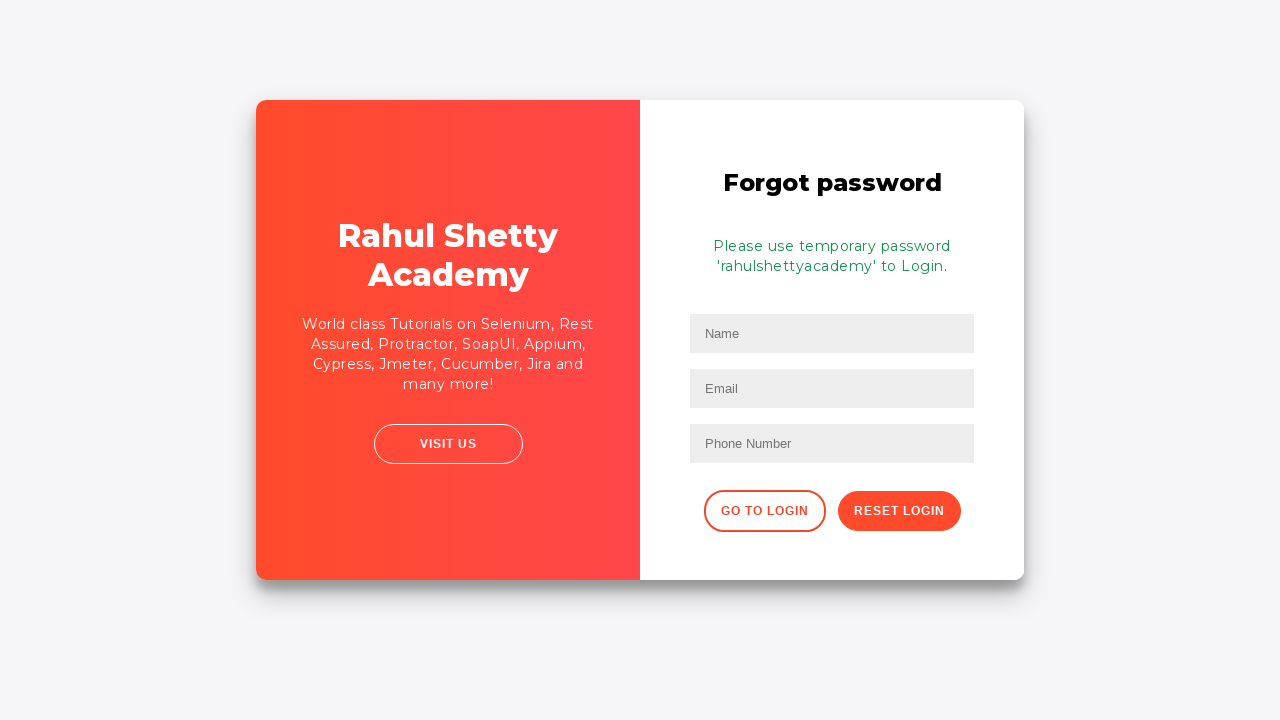